Tests successful user registration by filling username and password fields and submitting the registration form

Starting URL: https://anatoly-karpovich.github.io/demo-login-form/

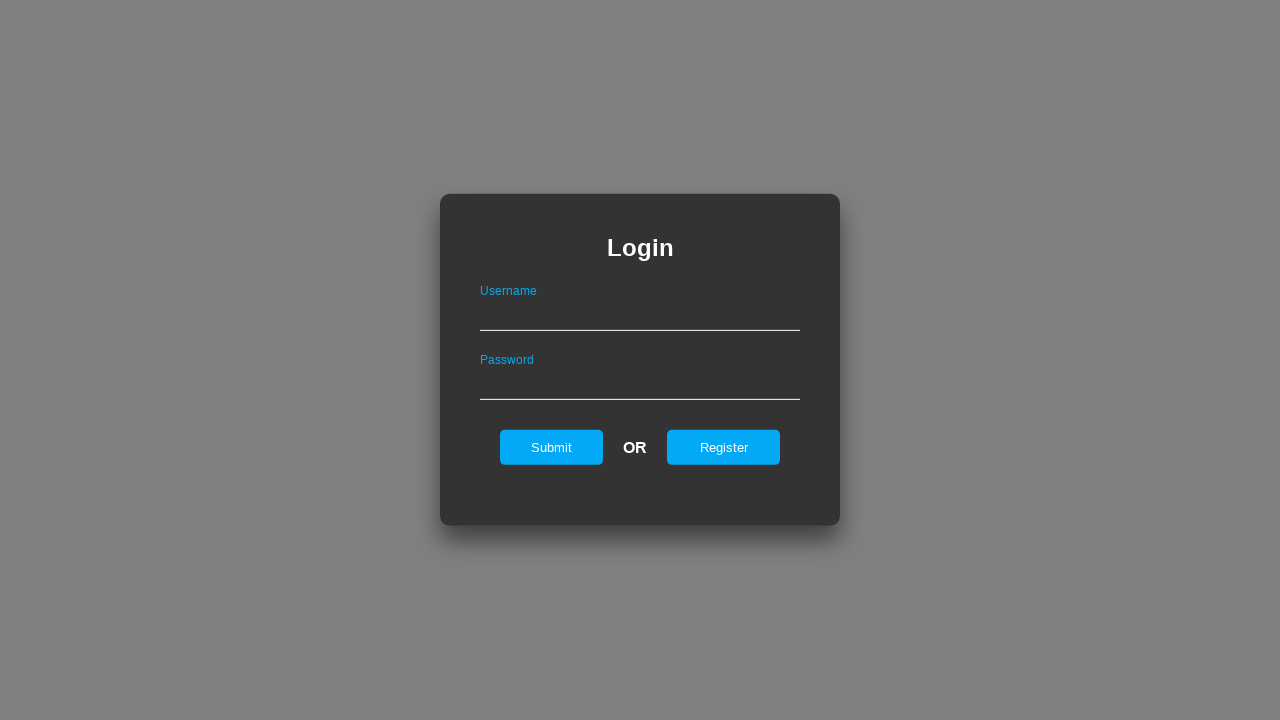

Clicked register link to navigate to registration form at (724, 447) on #registerOnLogin
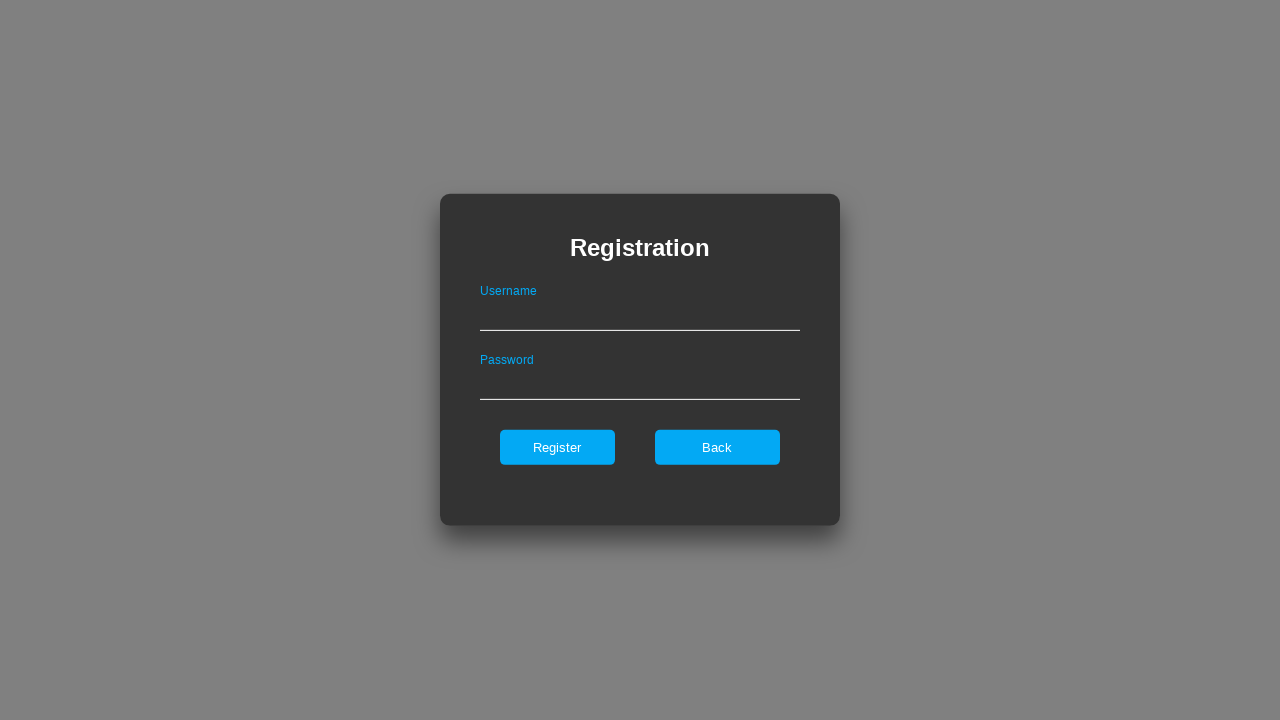

Filled username field with 'testuser847' on #userNameOnRegister
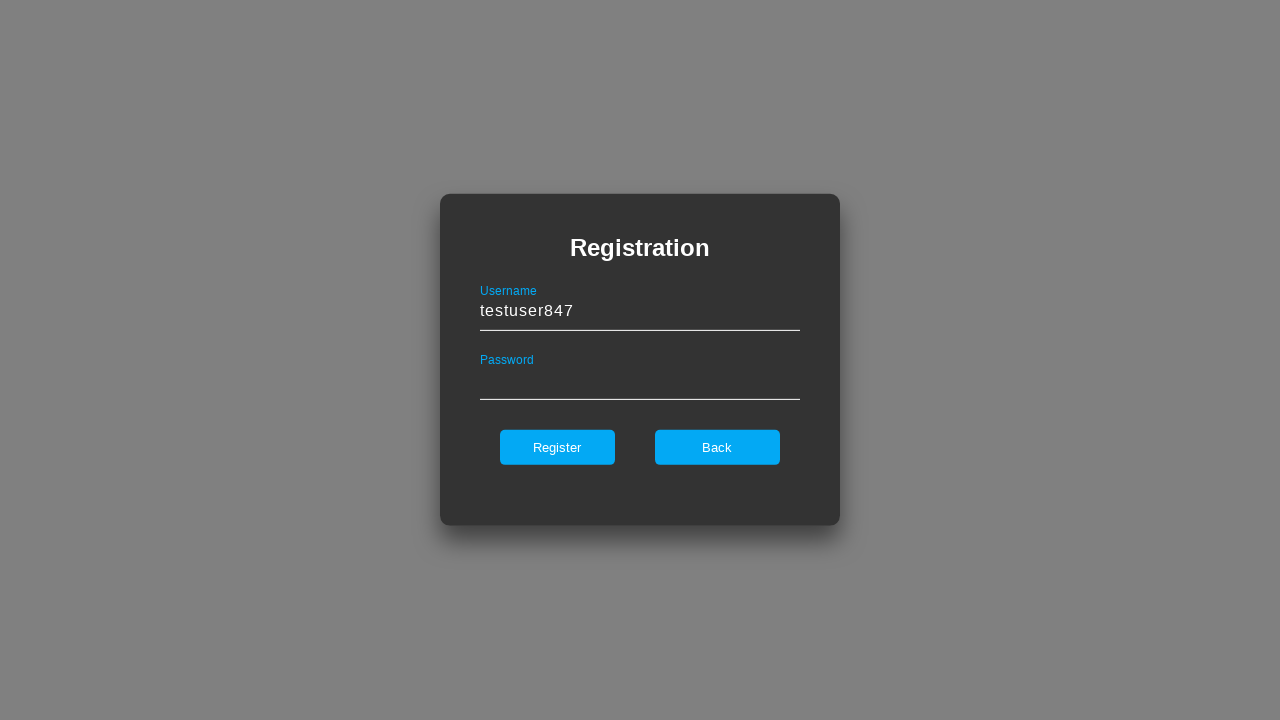

Filled password field with 'SecurePass123' on #passwordOnRegister
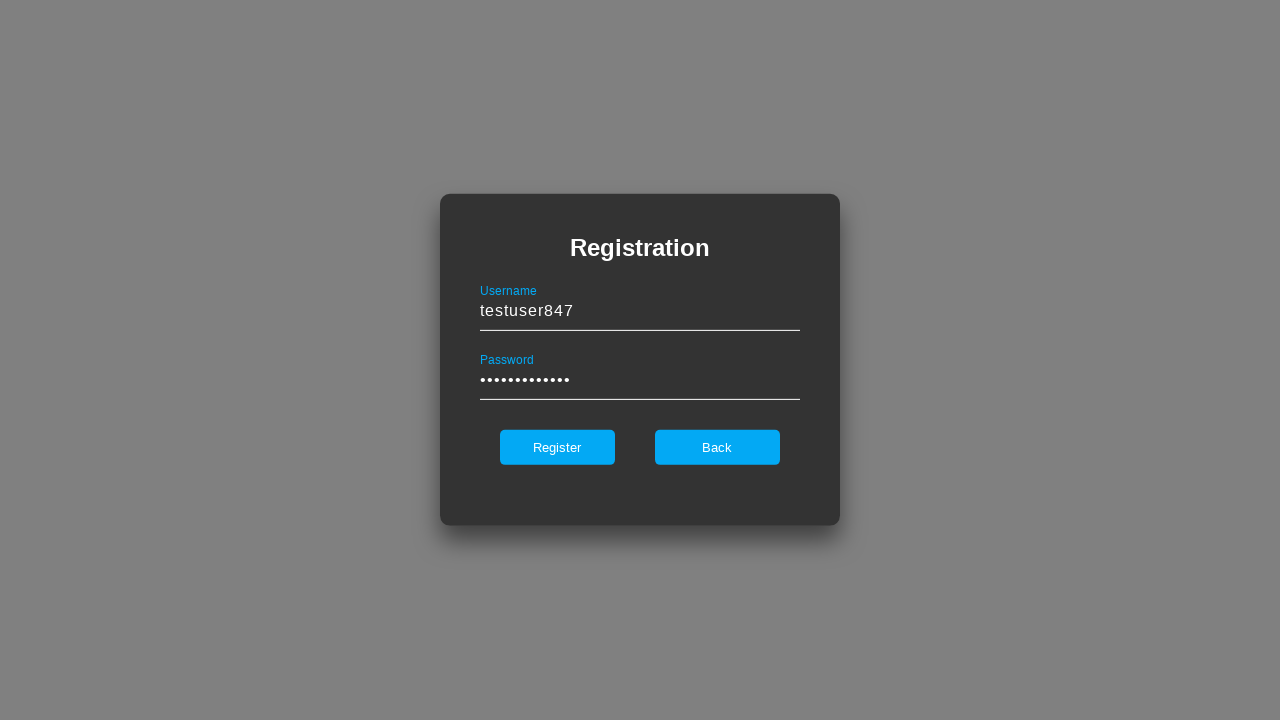

Clicked register button to submit registration form at (557, 447) on #register
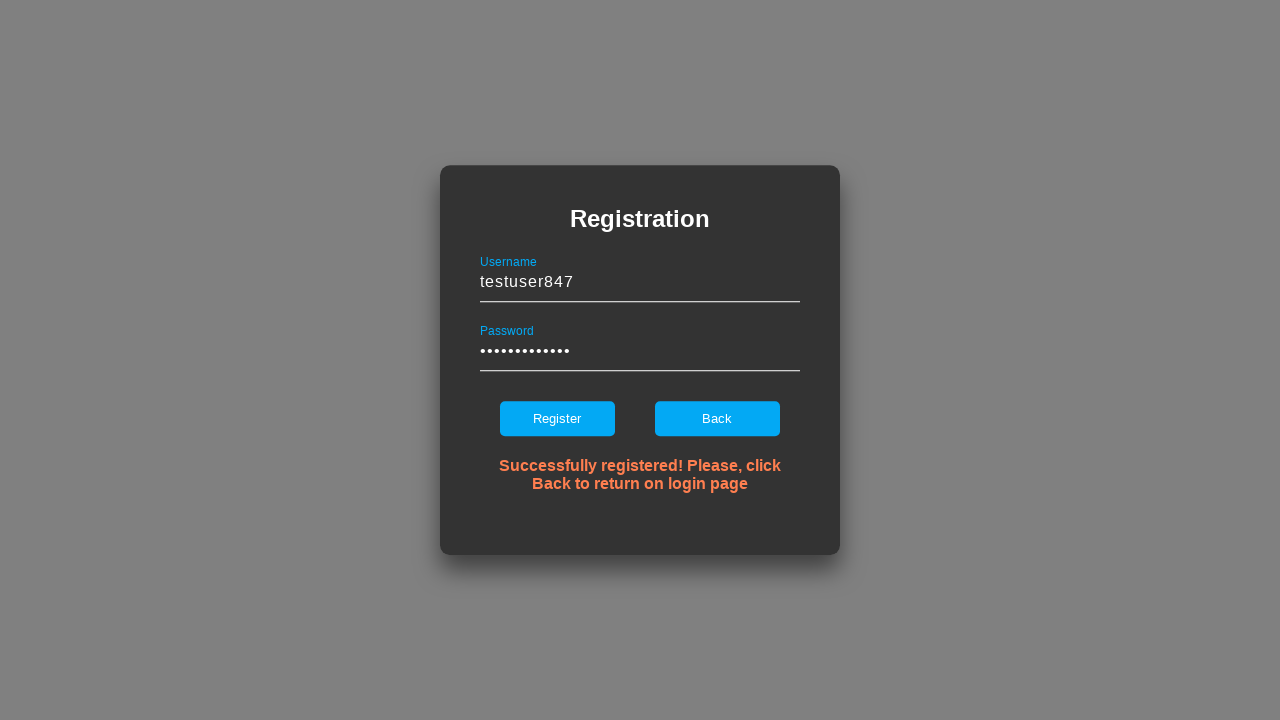

Success notification appeared, registration completed
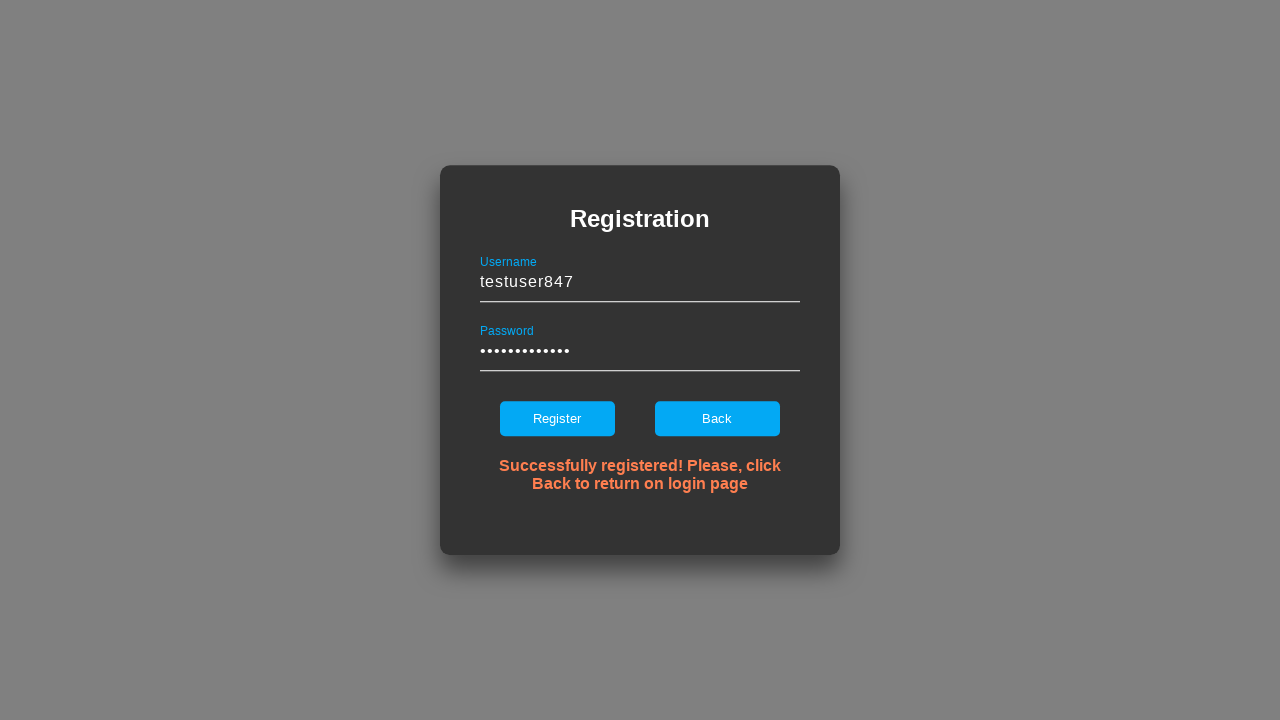

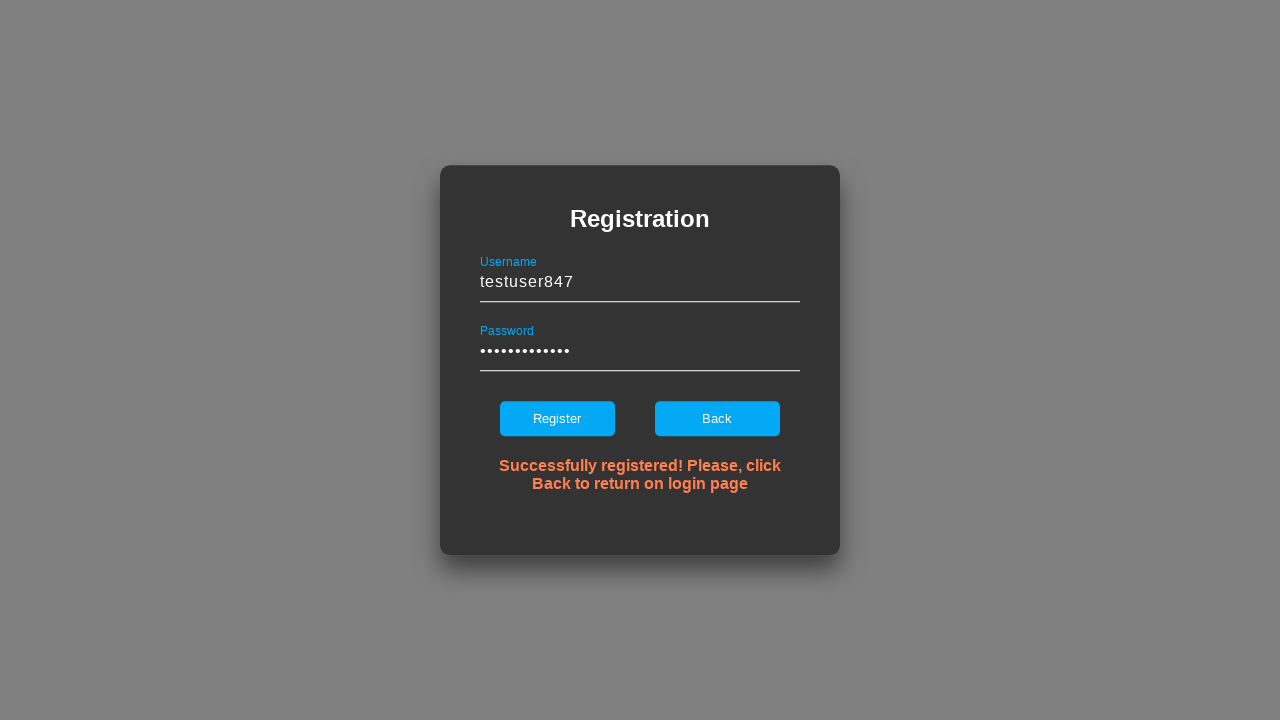